Tests dropdown selection functionality on two different pages - first selecting from a static dropdown, then navigating to another page to test auto-suggestive dynamic dropdown selection

Starting URL: https://rahulshettyacademy.com/angularpractice/

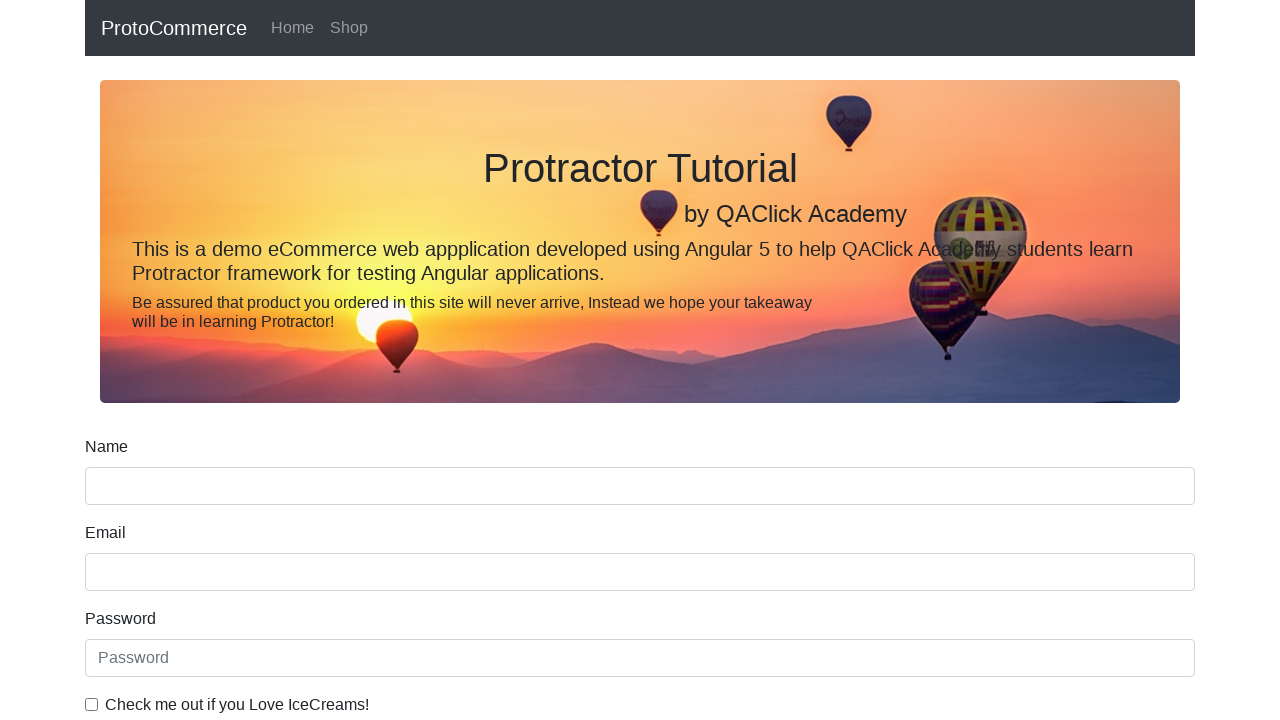

Selected 'Female' from static dropdown by visible text on #exampleFormControlSelect1
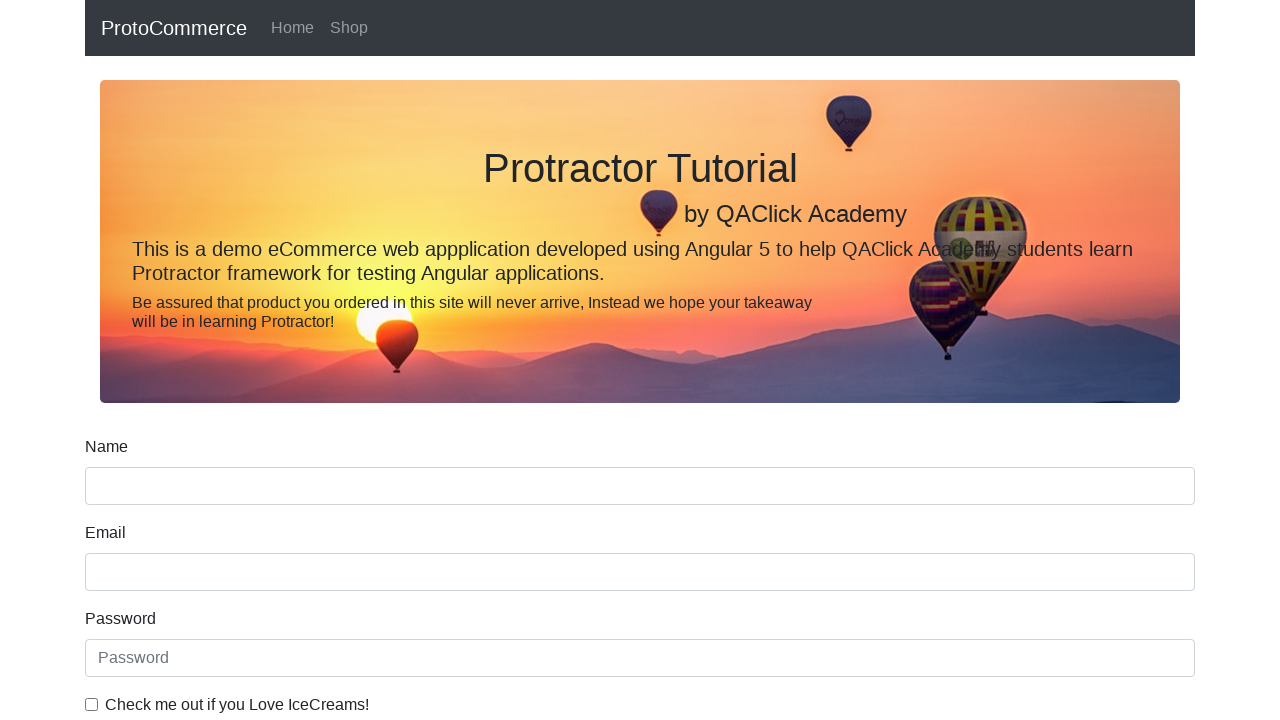

Waited 2 seconds for UI to stabilize
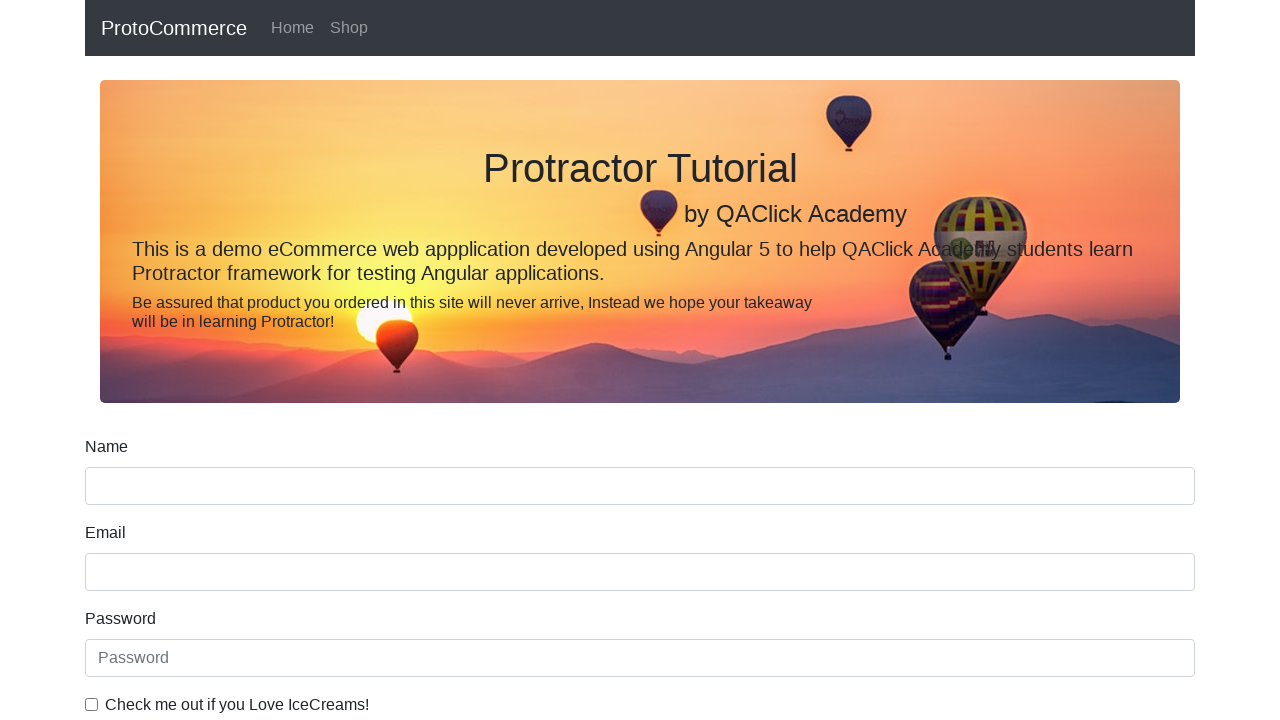

Selected first option from dropdown by index on #exampleFormControlSelect1
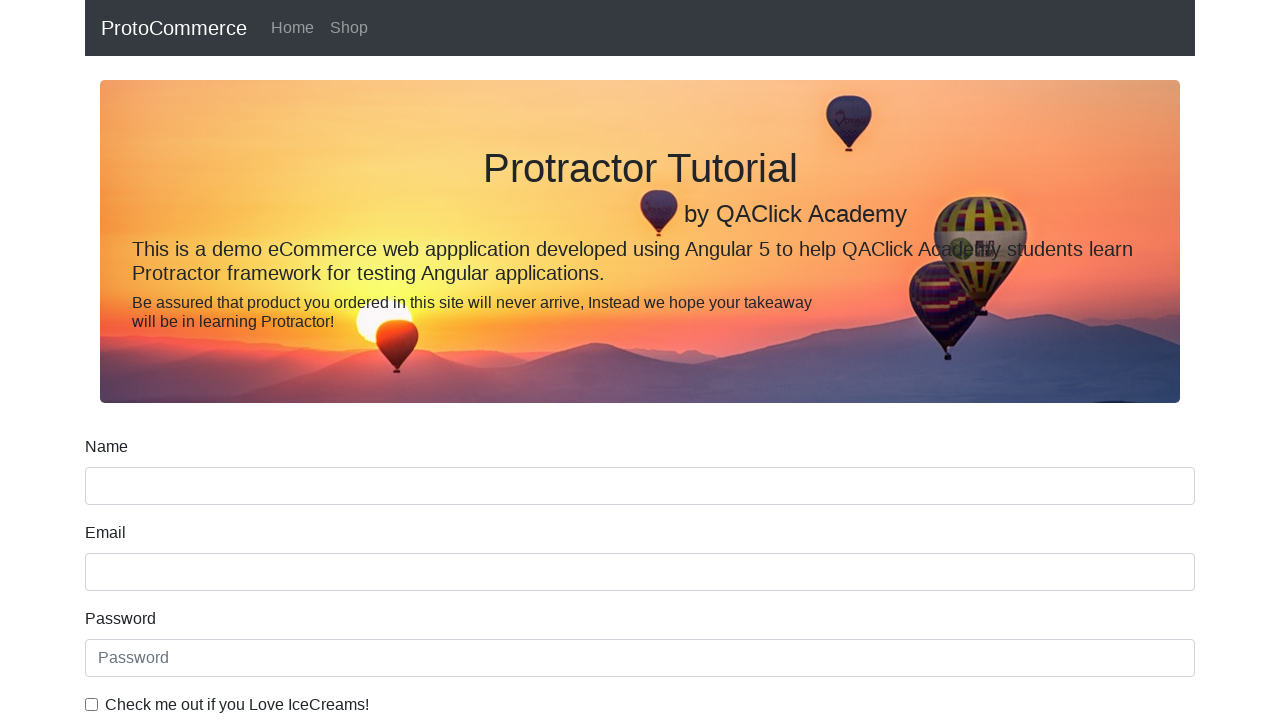

Navigated to dynamic dropdown test page
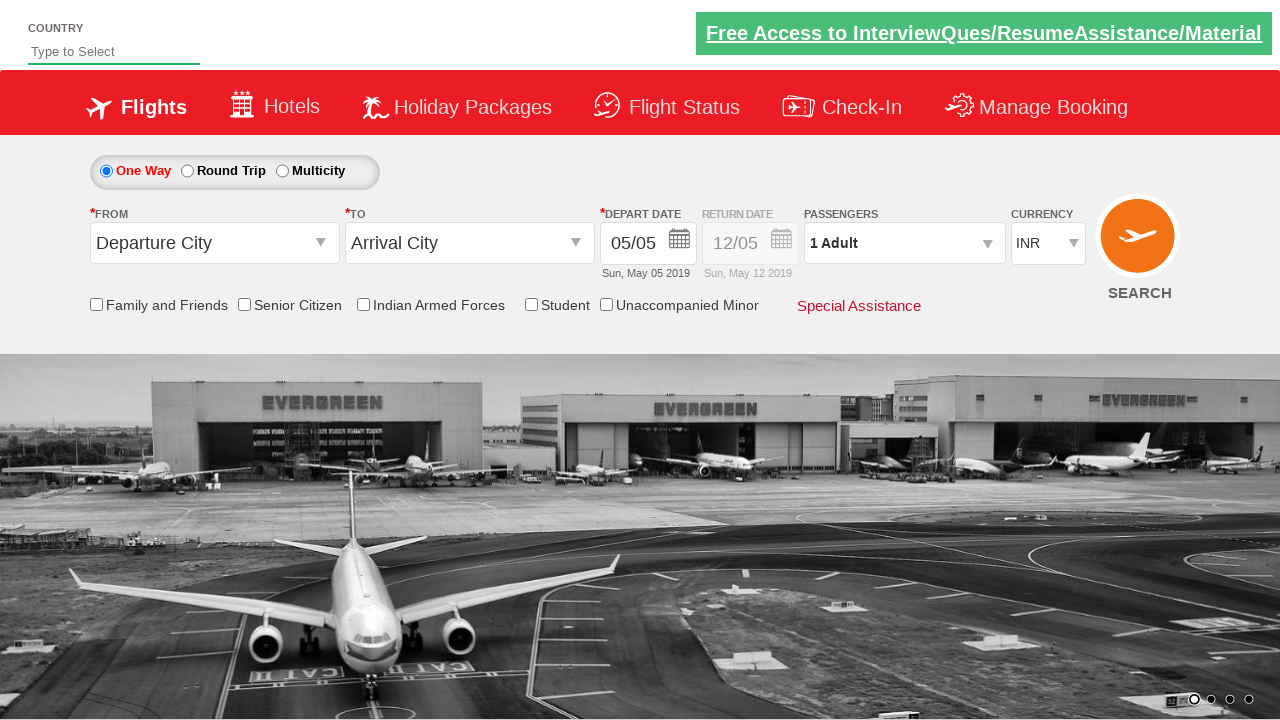

Typed 'ind' in auto-suggest field on #autosuggest
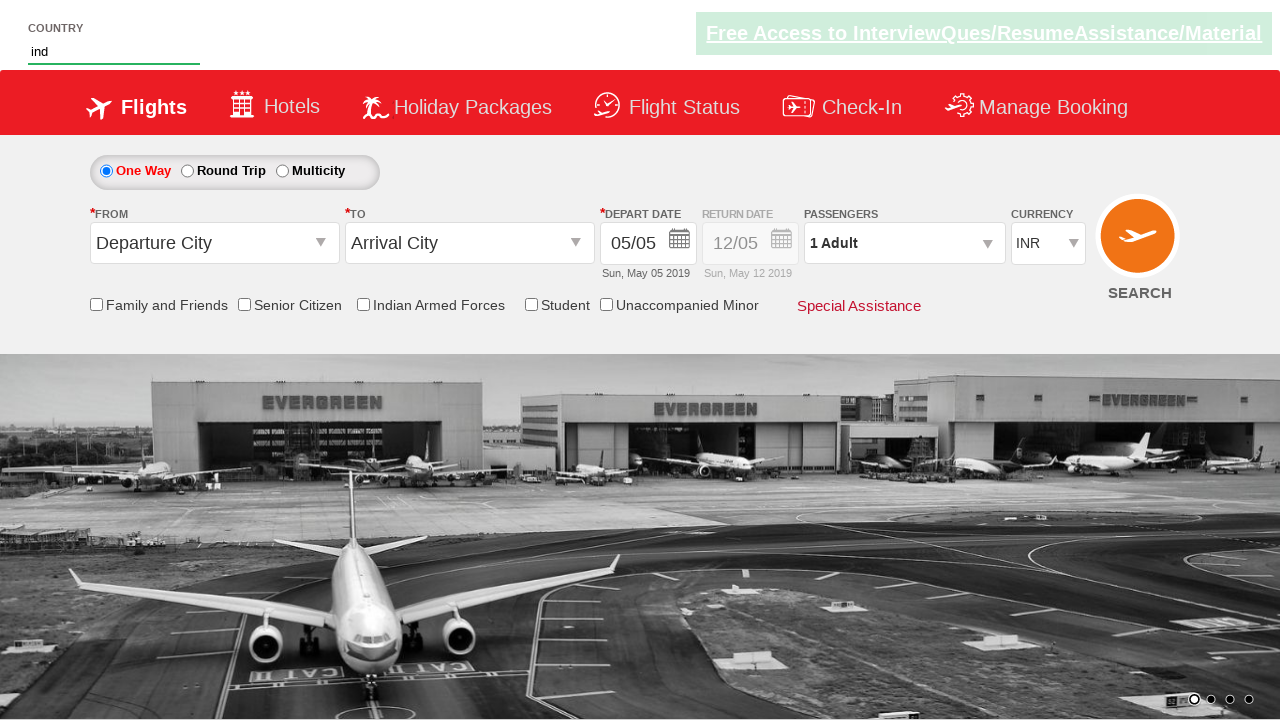

Waited 2 seconds for suggestions to appear
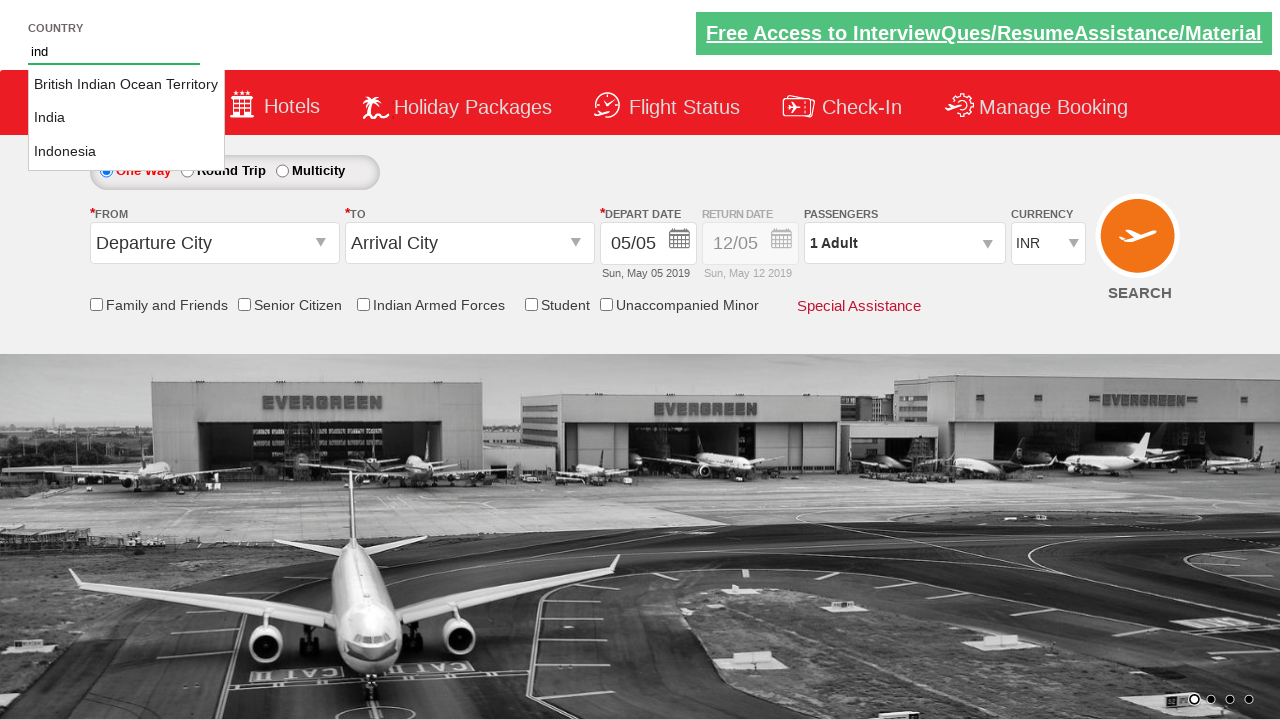

Clicked 'India' from dropdown suggestions at (126, 118) on li[class='ui-menu-item'] a >> nth=1
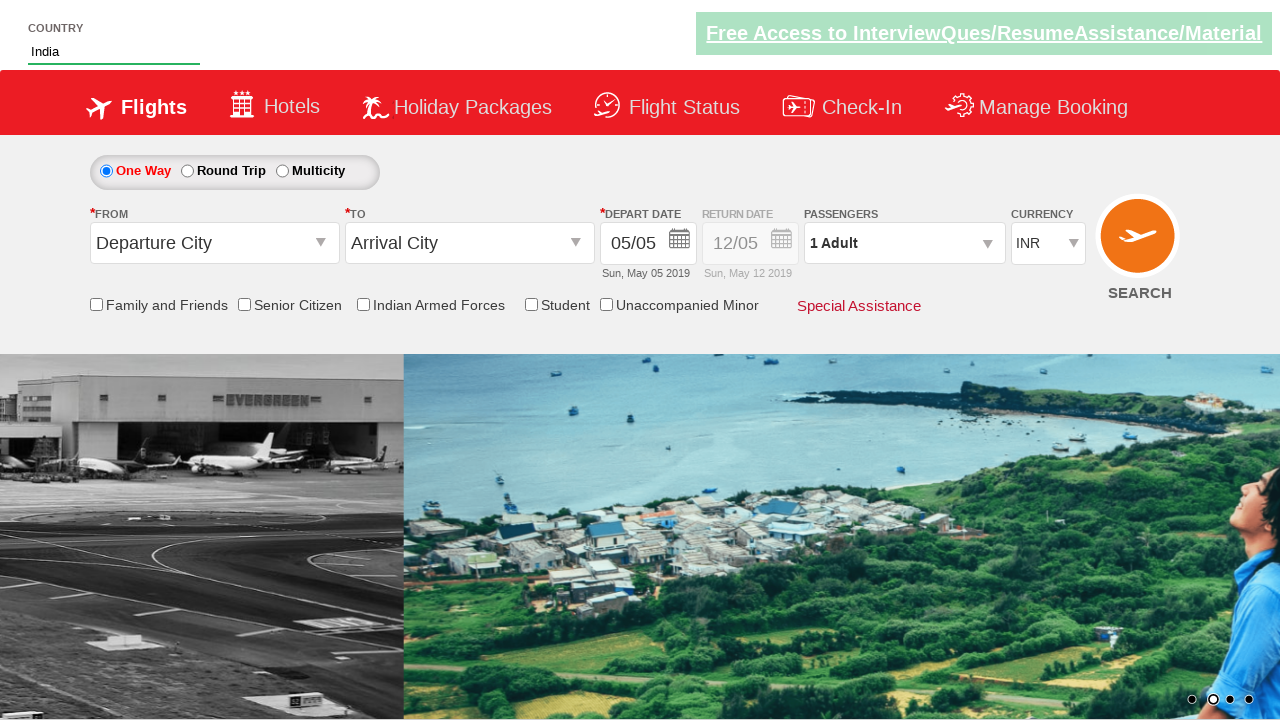

Verified that 'India' was successfully selected in autosuggest field
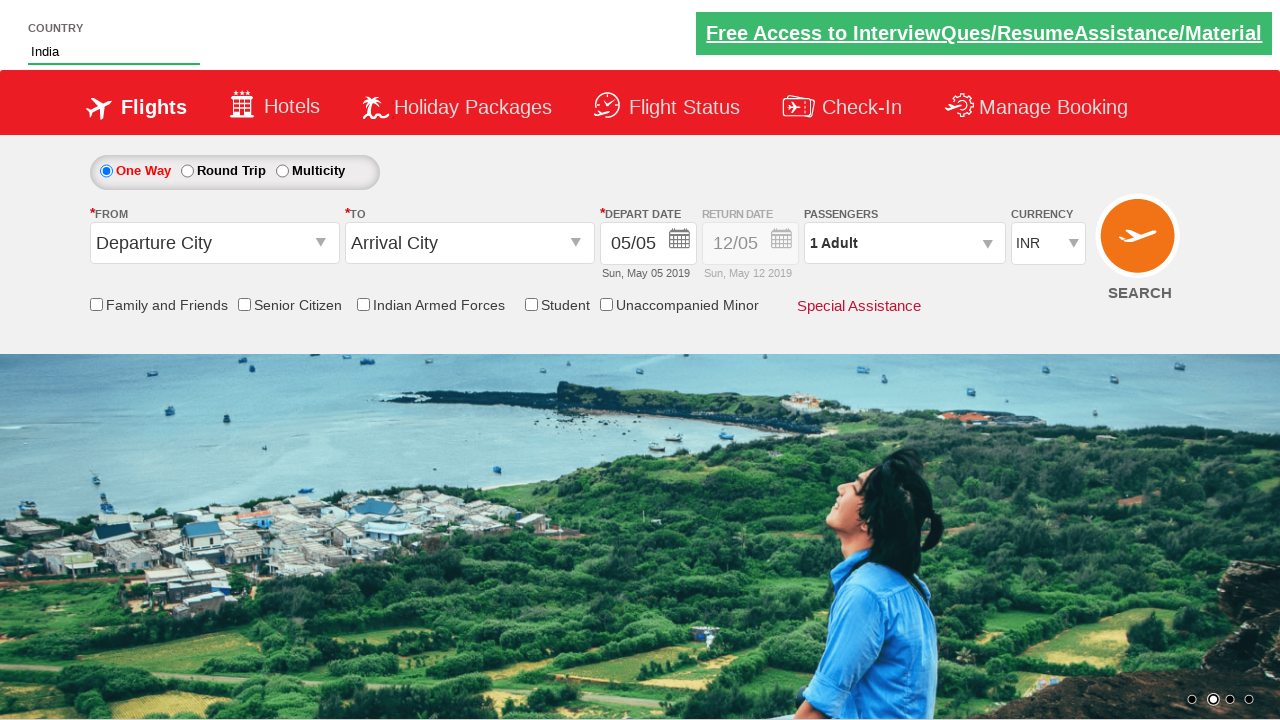

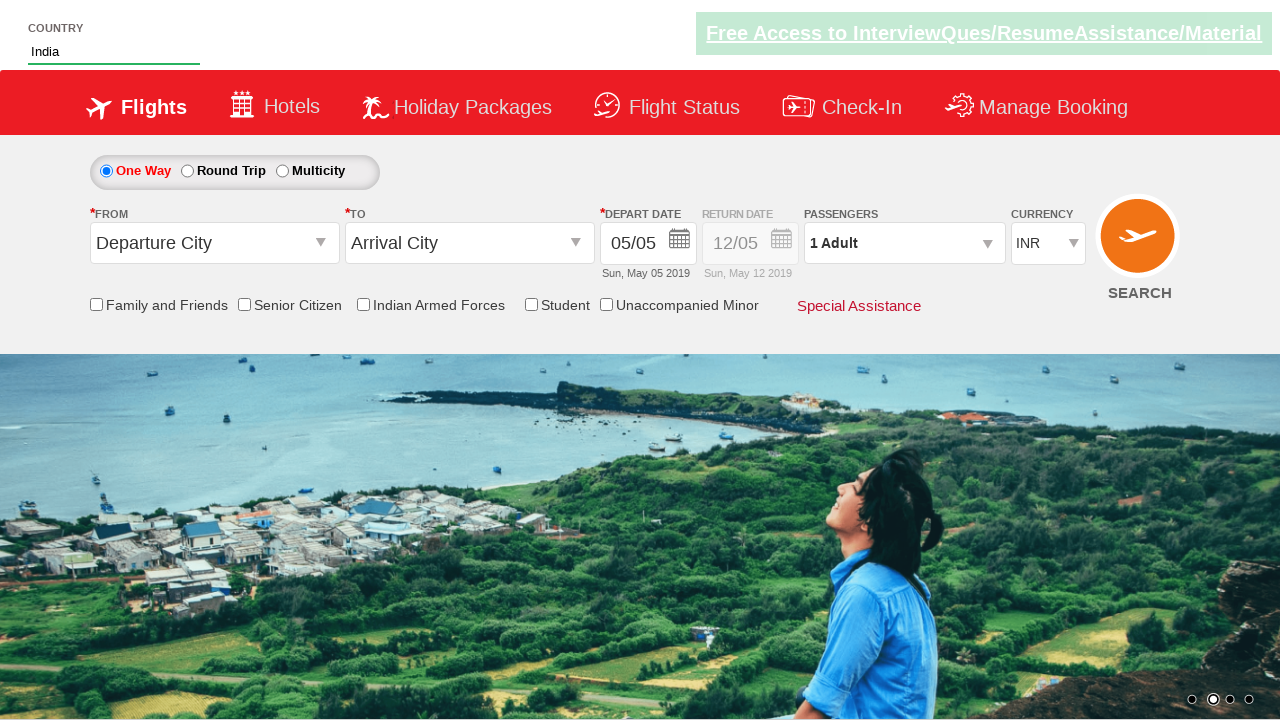